Tests the random user generator website by clicking on different value options to display user information like name and email

Starting URL: https://randomuser.me/

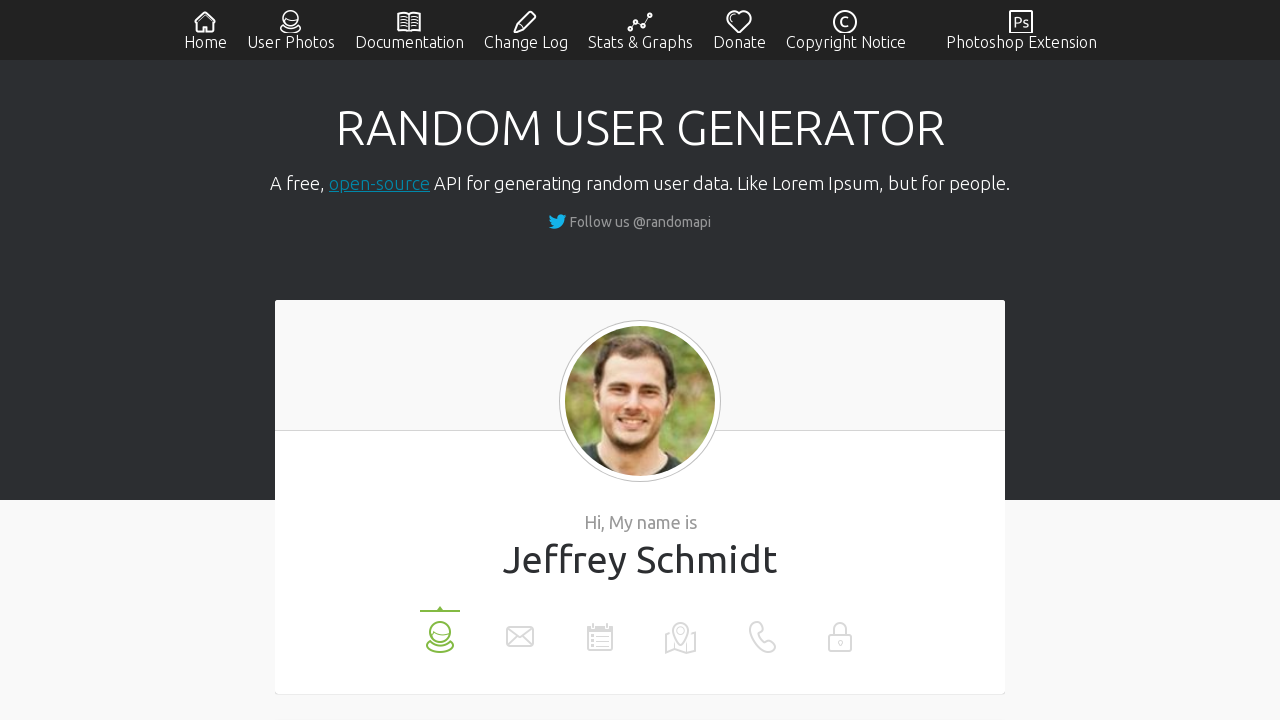

Clicked on first value option to display name at (440, 630) on xpath=//*[@id="values_list"]/li[1]
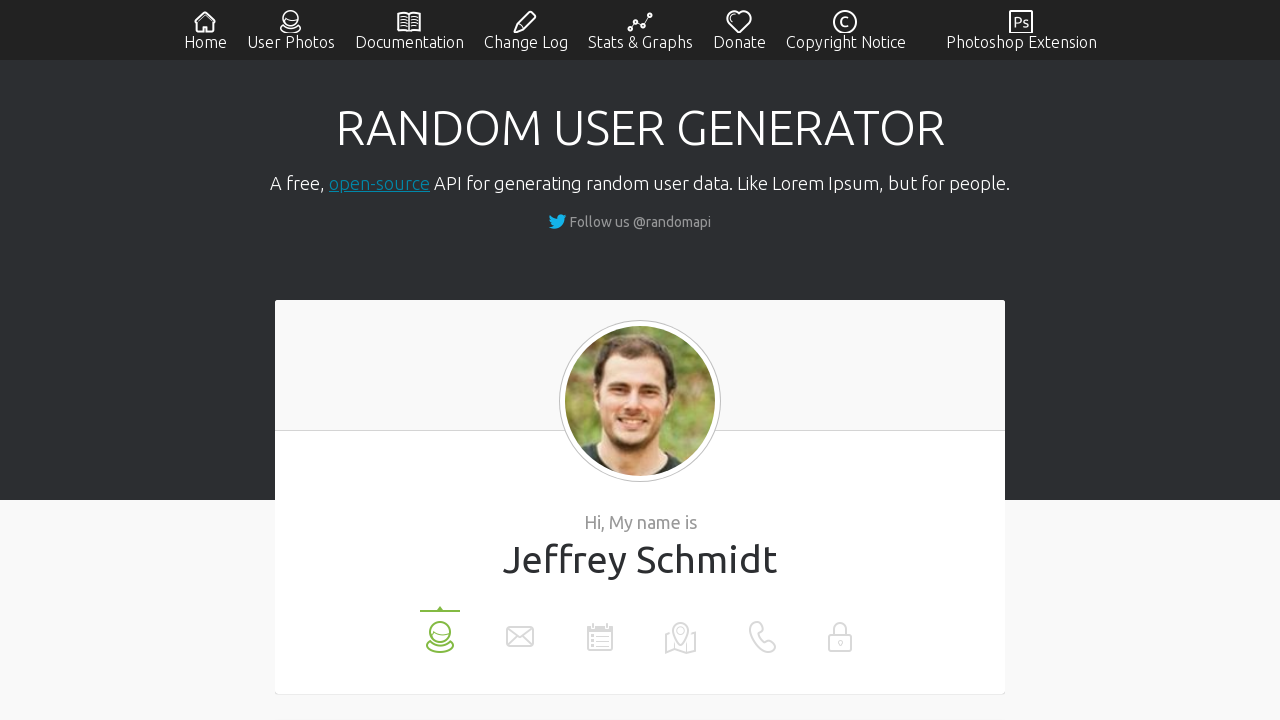

User name value loaded and displayed
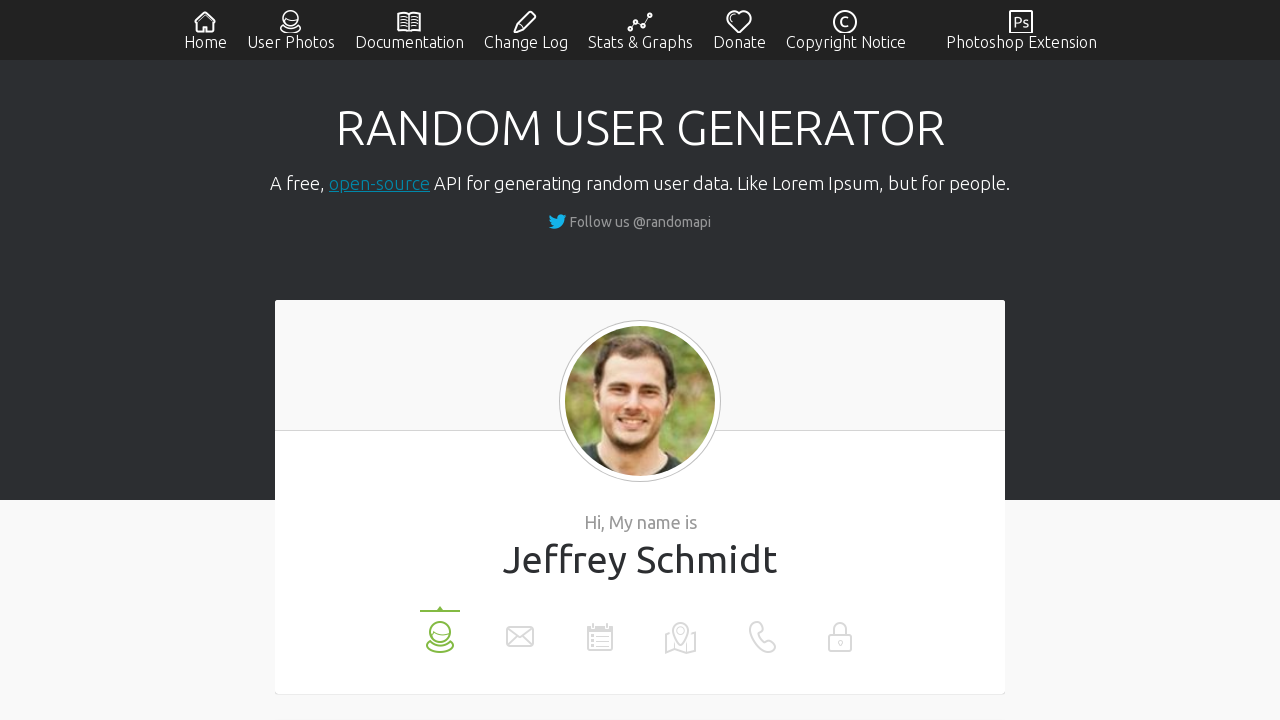

Clicked on second value option to display email at (520, 630) on xpath=//*[@id="values_list"]/li[2]
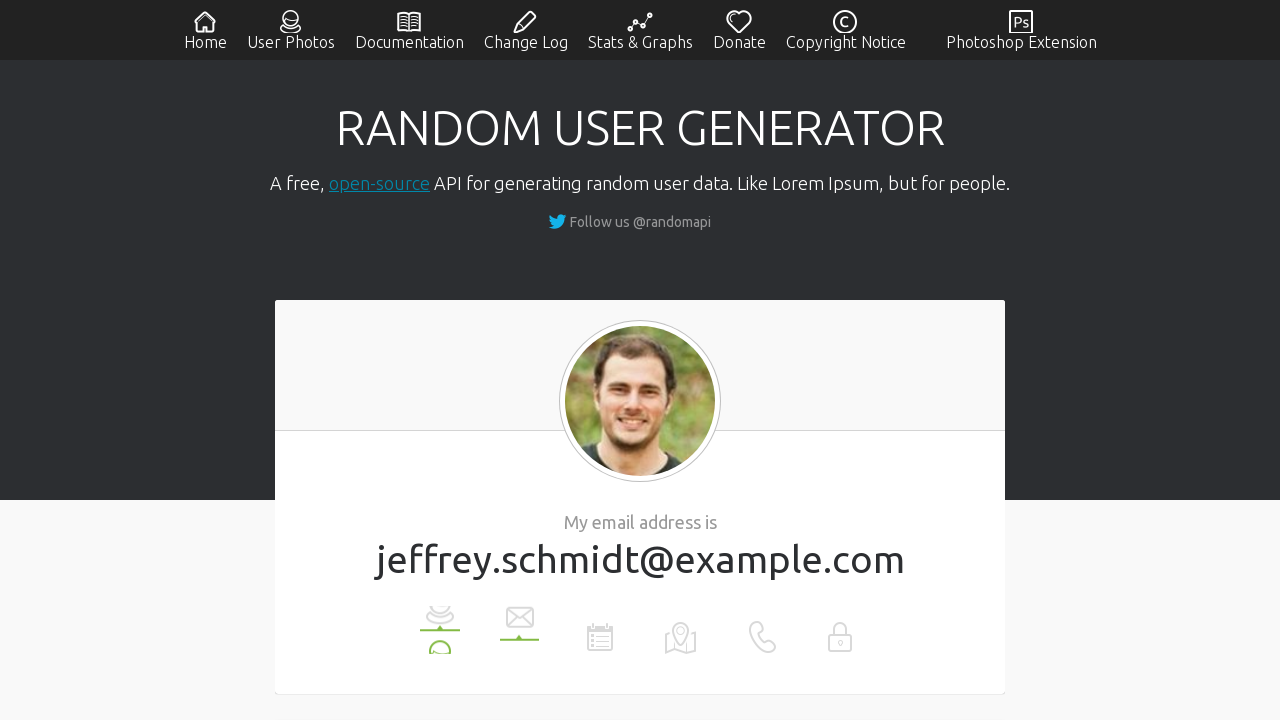

User email value loaded and displayed
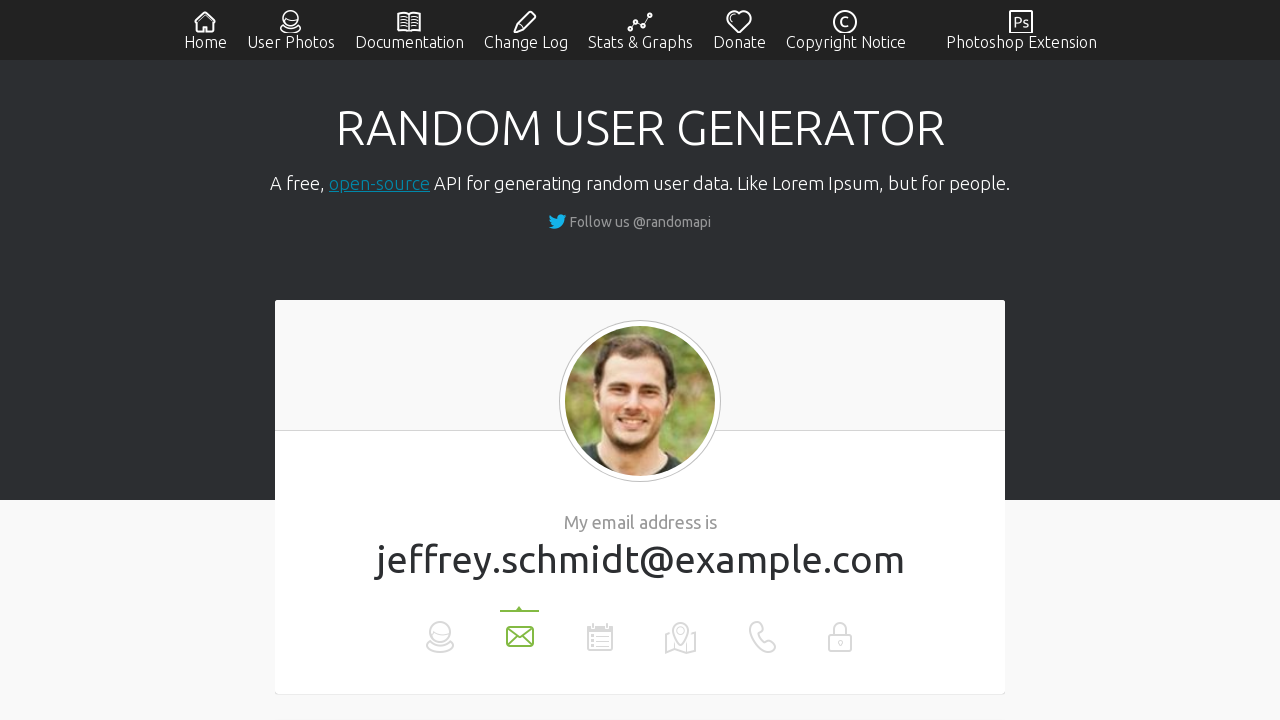

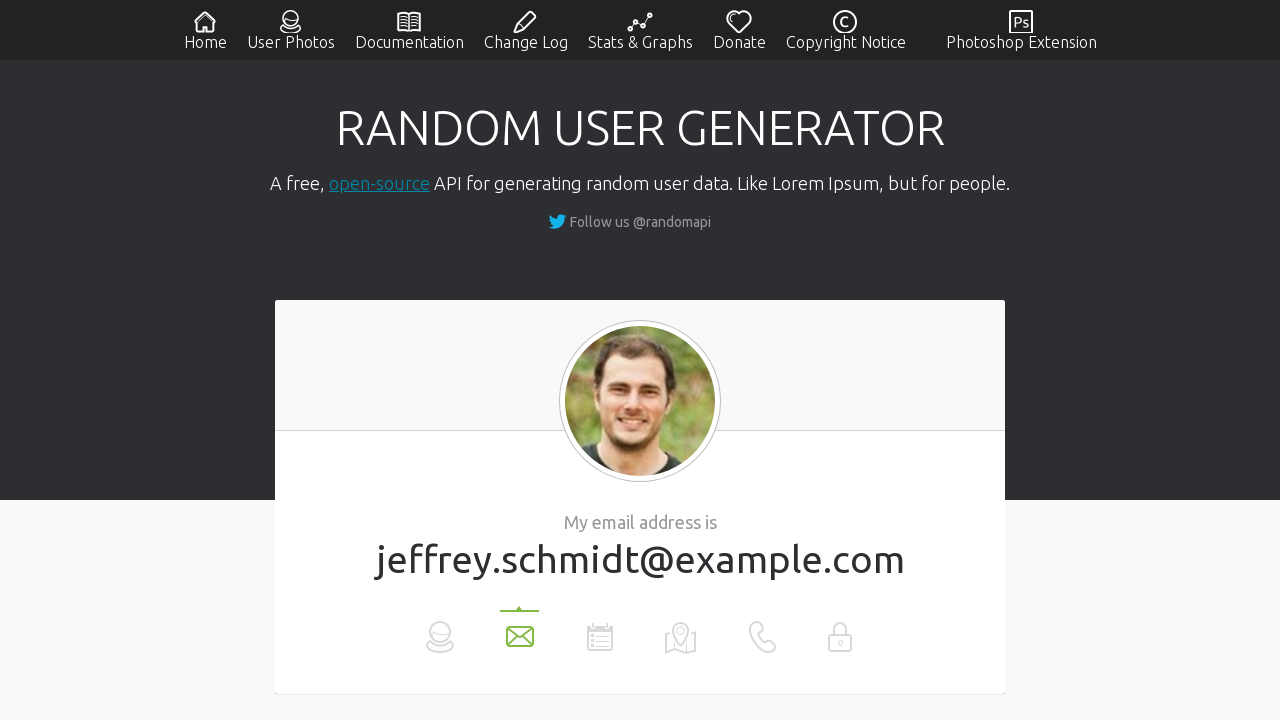